Opens the Petshop.ru homepage and verifies that the browser console does not contain any SEVERE error messages

Starting URL: https://www.petshop.ru/

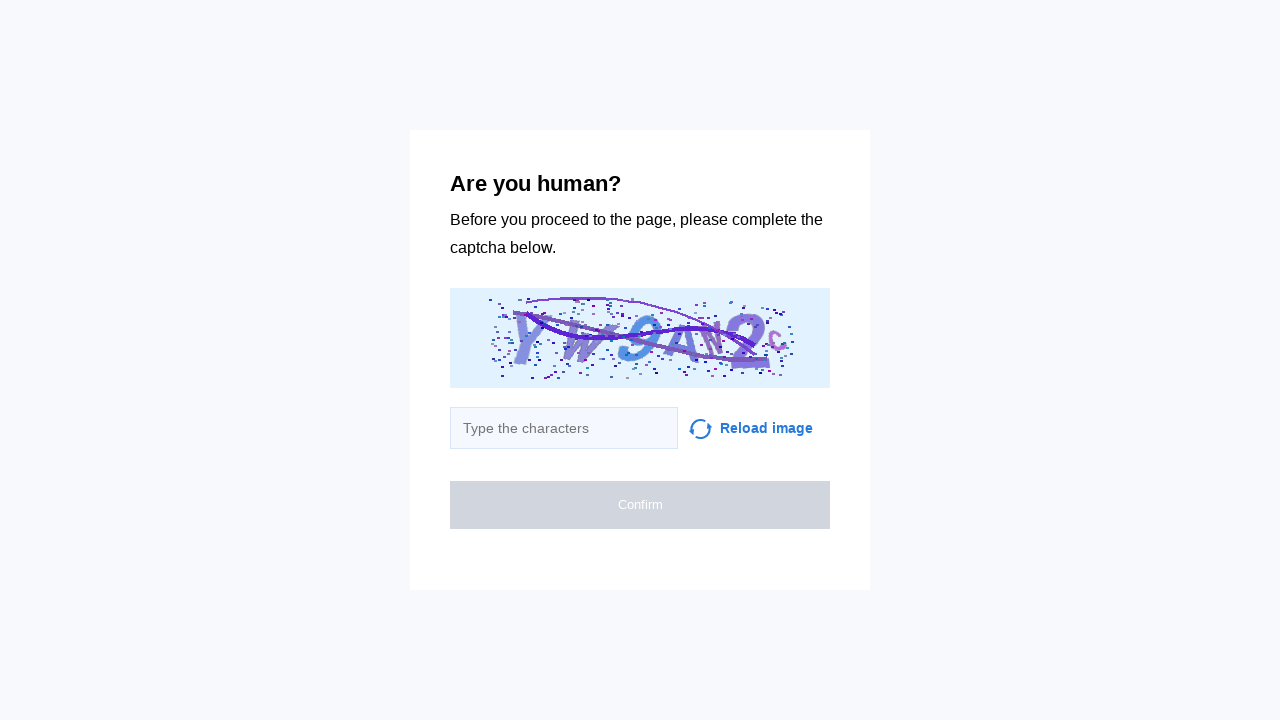

Set up console message listener
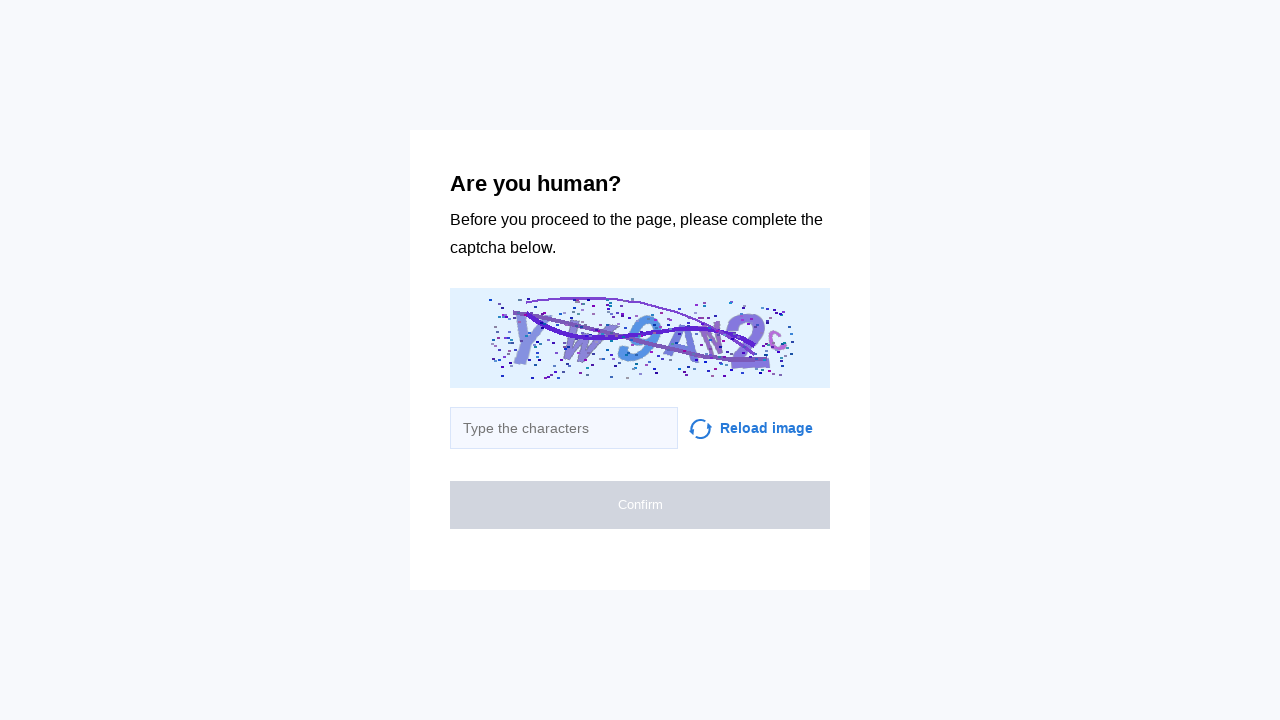

Reloaded Petshop.ru homepage to capture console messages
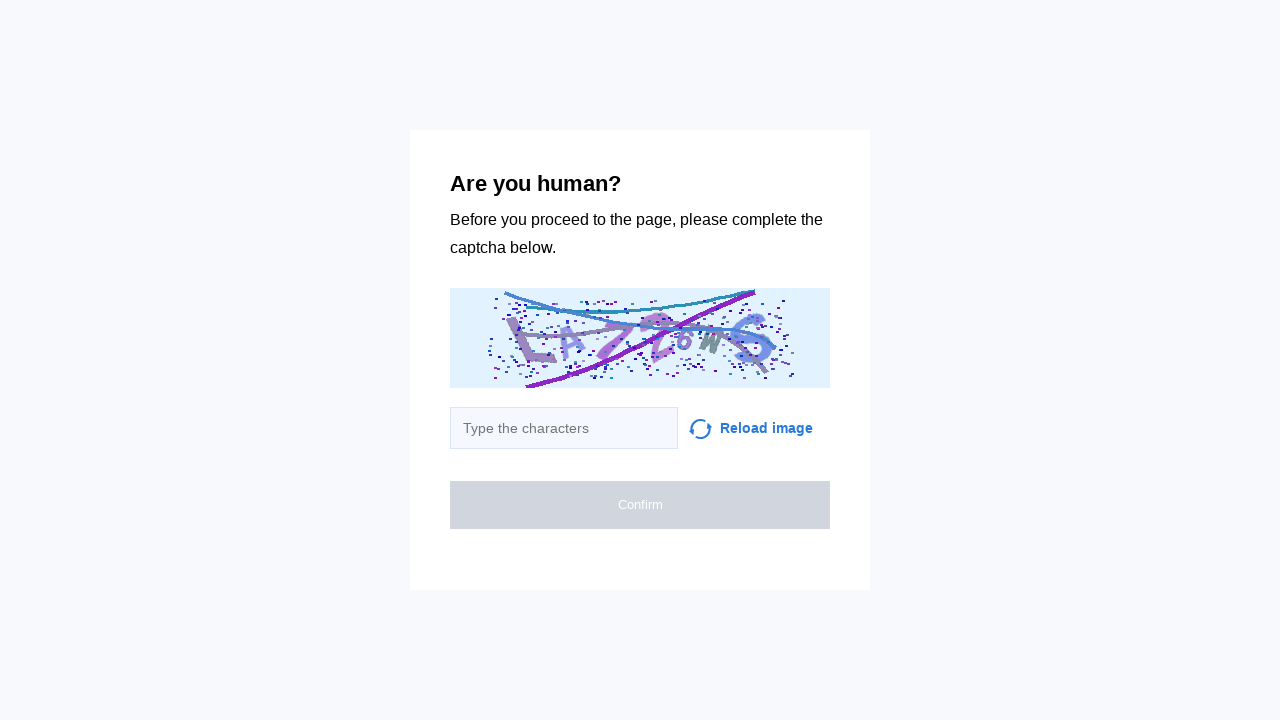

Waited for page to reach networkidle state
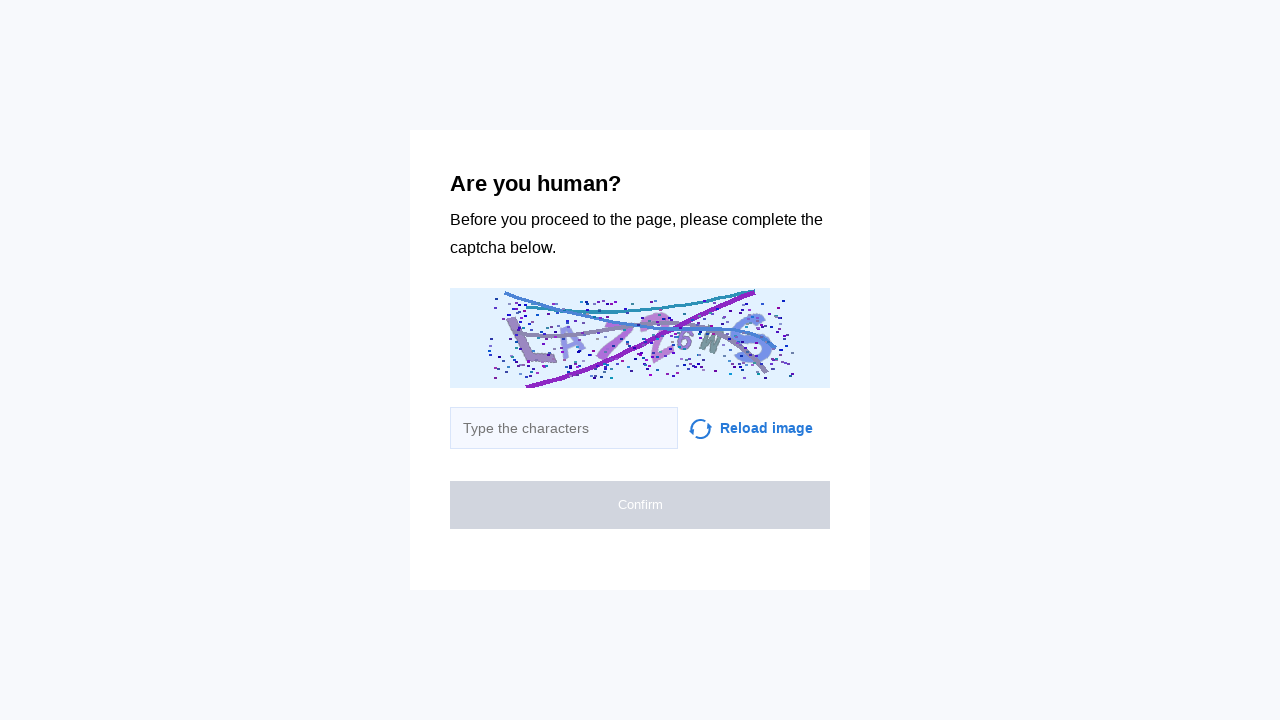

Verified that browser console does not contain SEVERE error messages
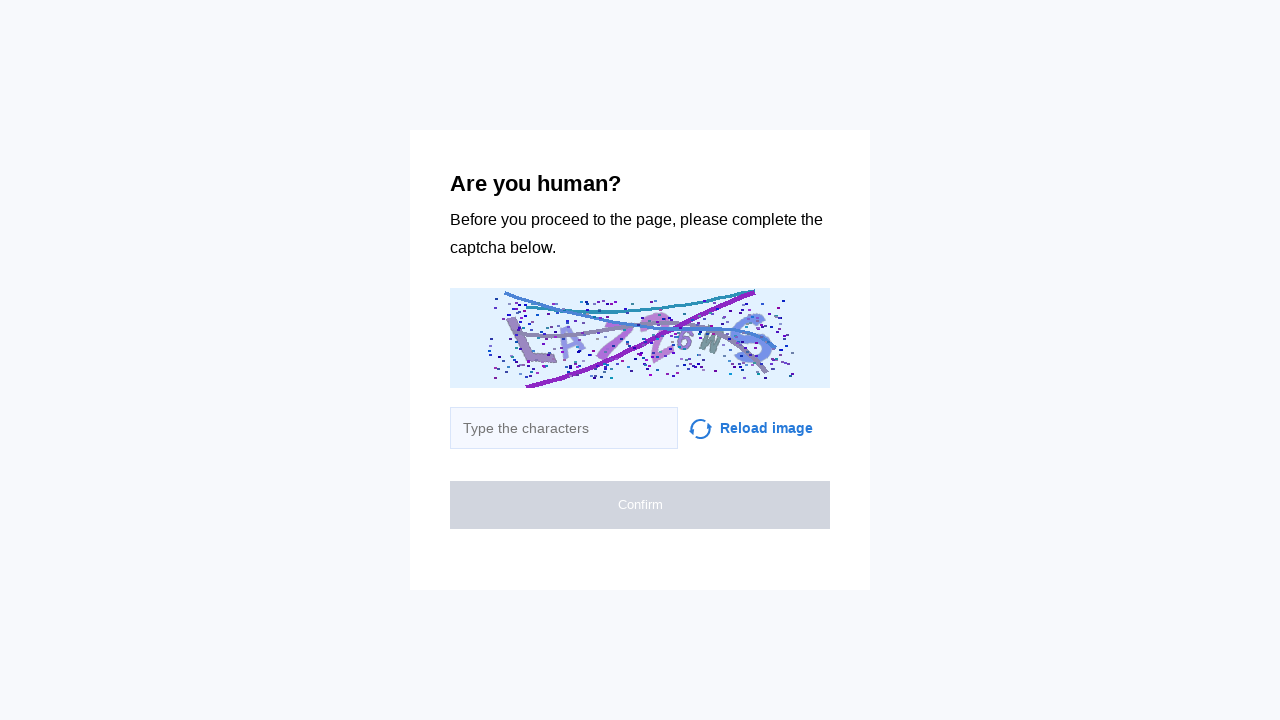

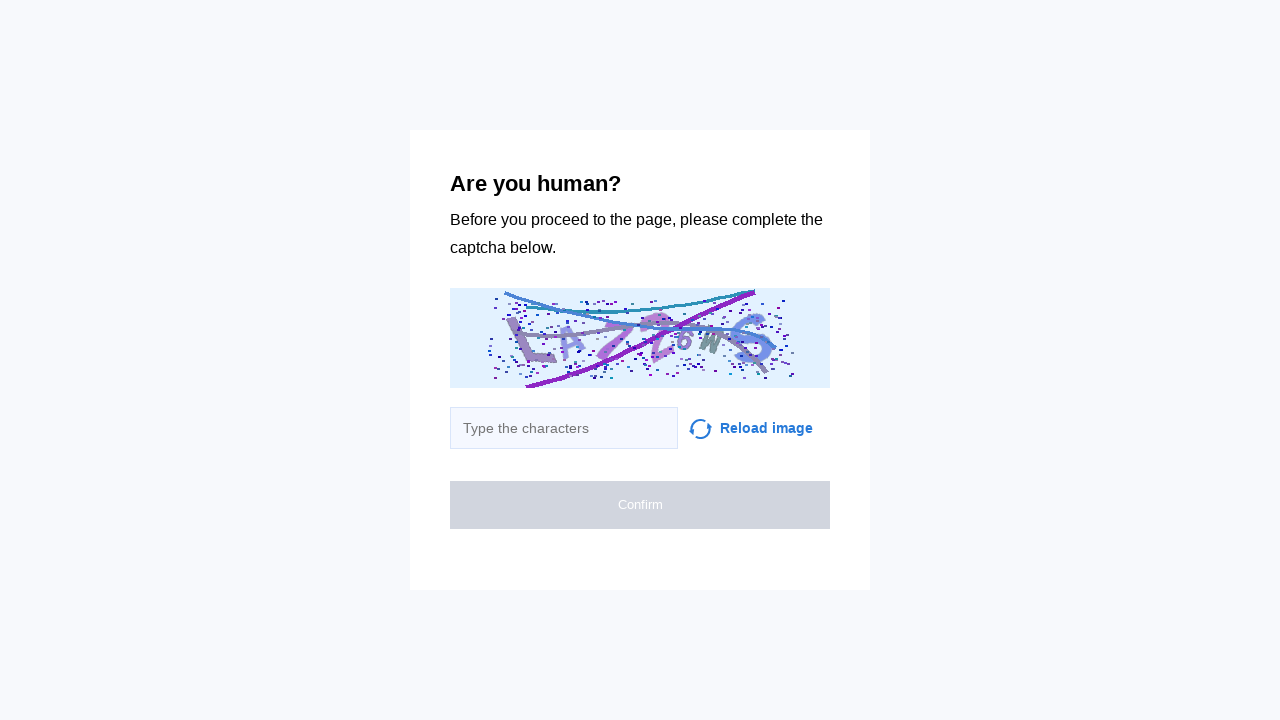